Tests file download functionality by navigating to a download page and clicking a download link to trigger a file download.

Starting URL: https://the-internet.herokuapp.com/download

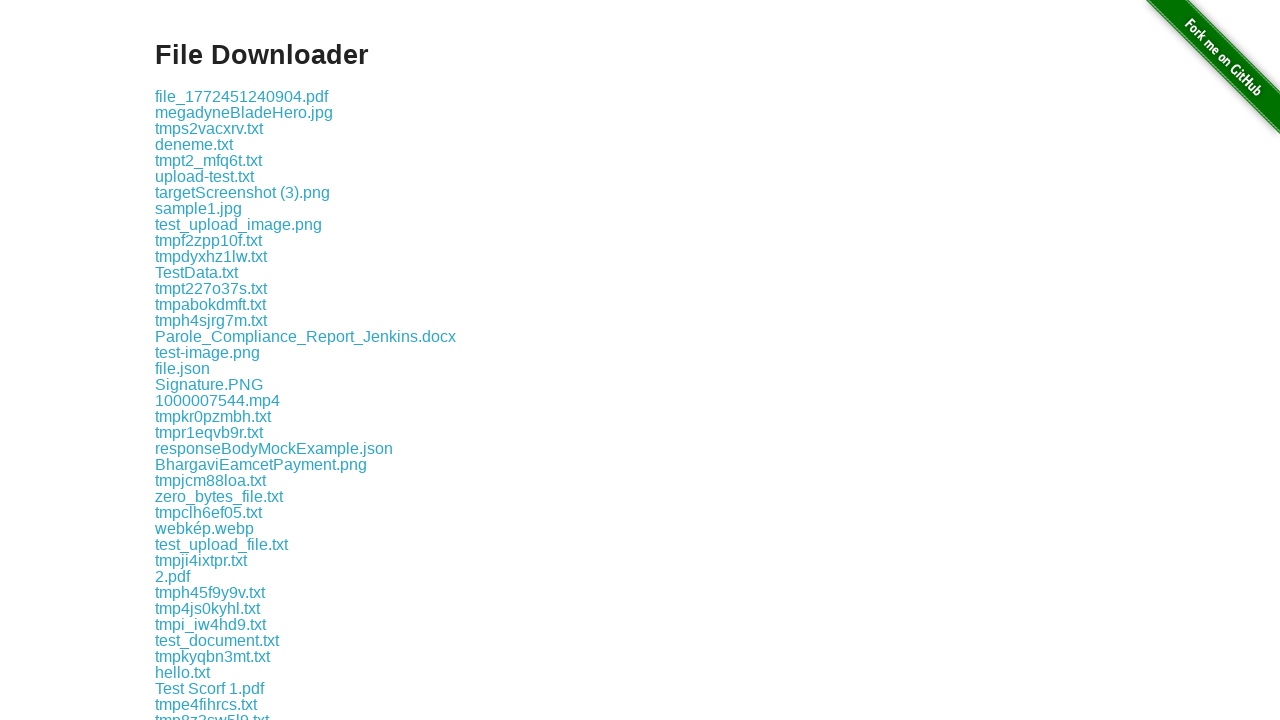

Clicked the download link to initiate file download at (242, 96) on .example a
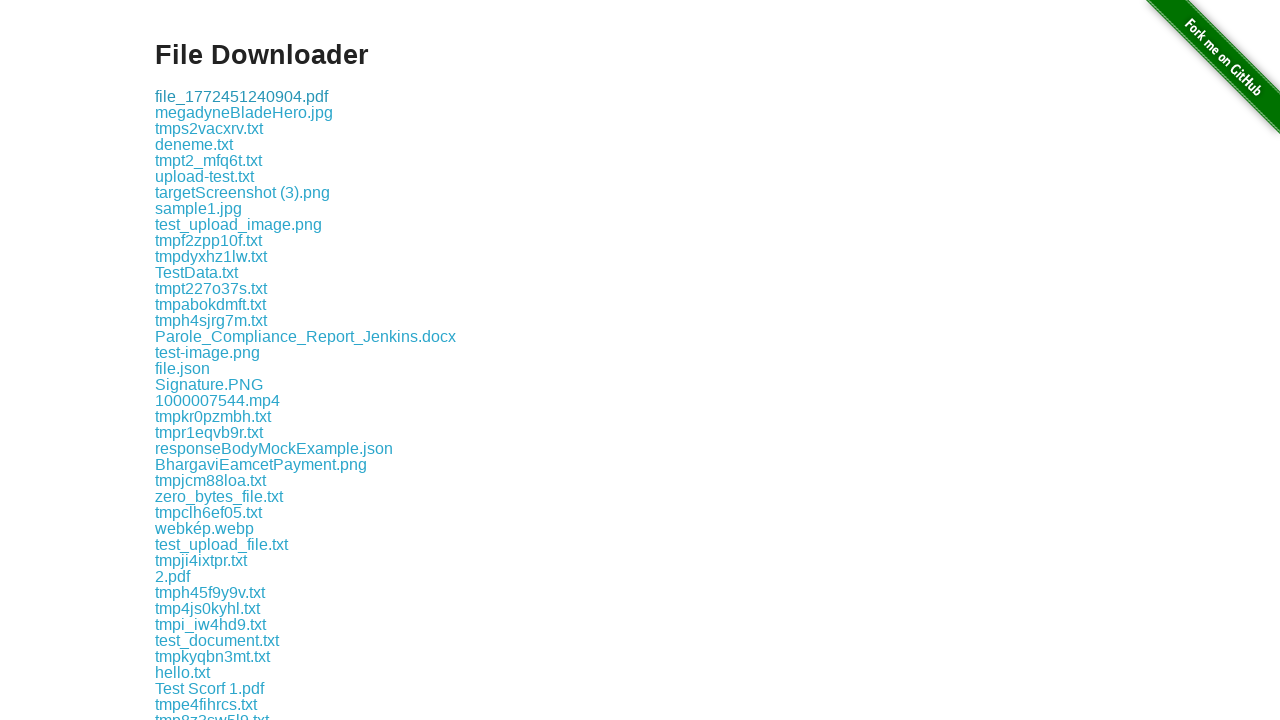

Waited 2 seconds for download to complete
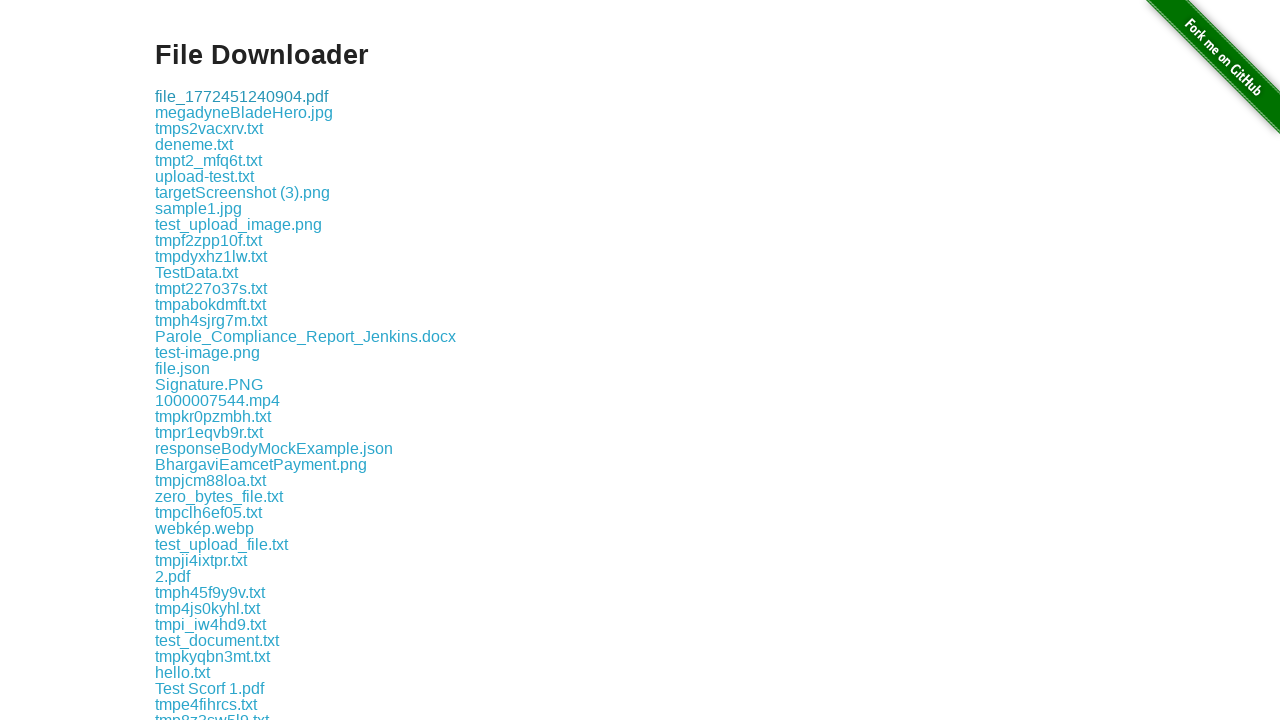

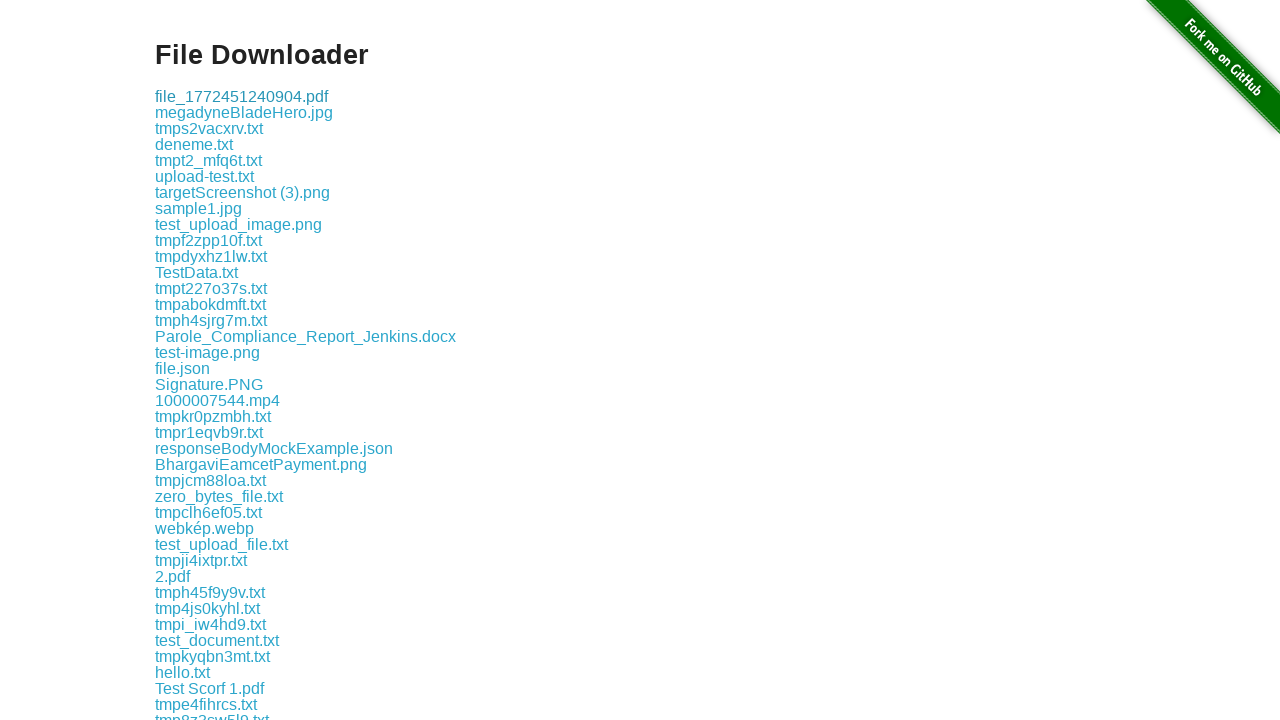